Tests navigation to Browse Languages page and verifies the table headers for Language and Author columns

Starting URL: http://www.99-bottles-of-beer.net/

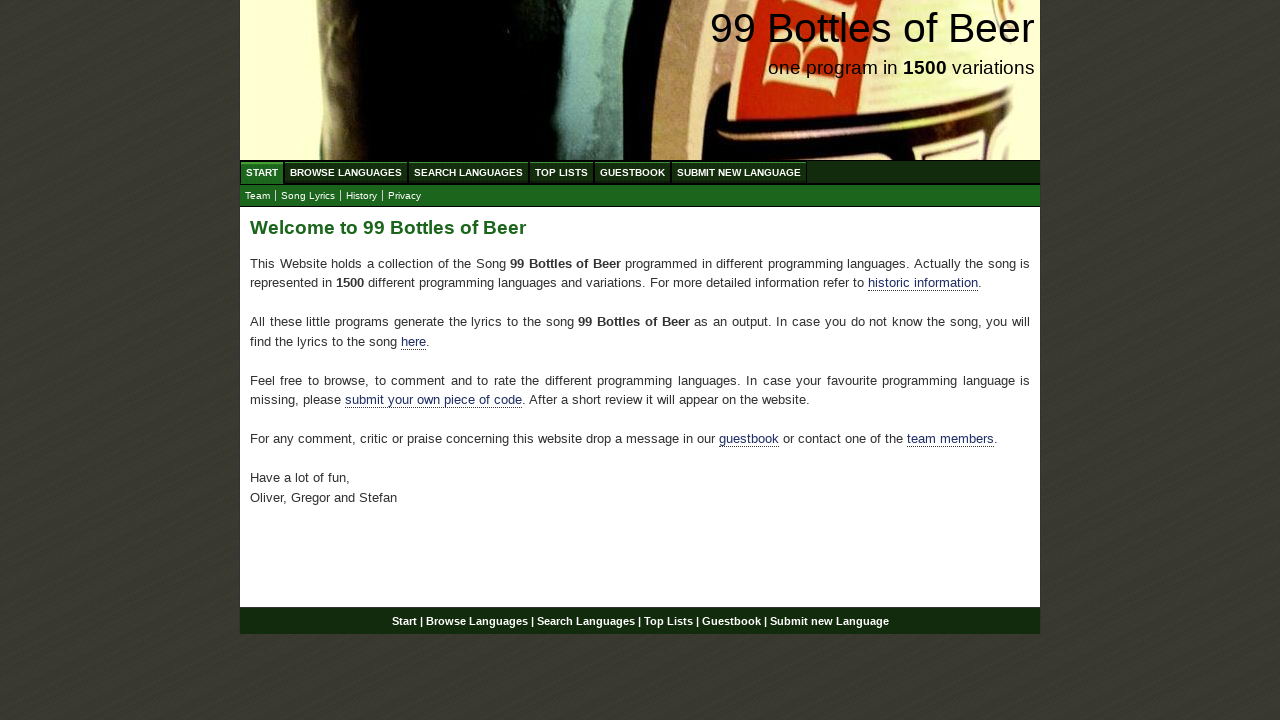

Clicked on Browse Languages menu item at (346, 172) on xpath=//div[@id='navigation']/ul[@id='menu']/li/a[@href='/abc.html']
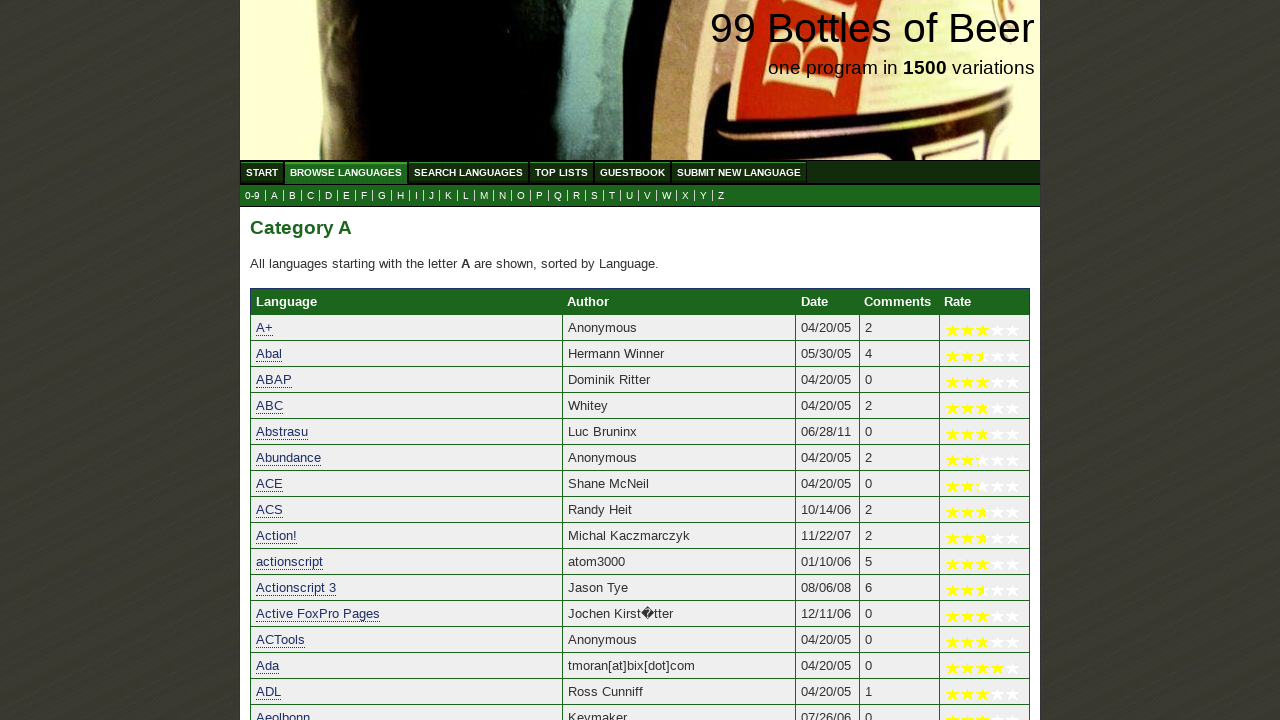

Language column header is visible in the table
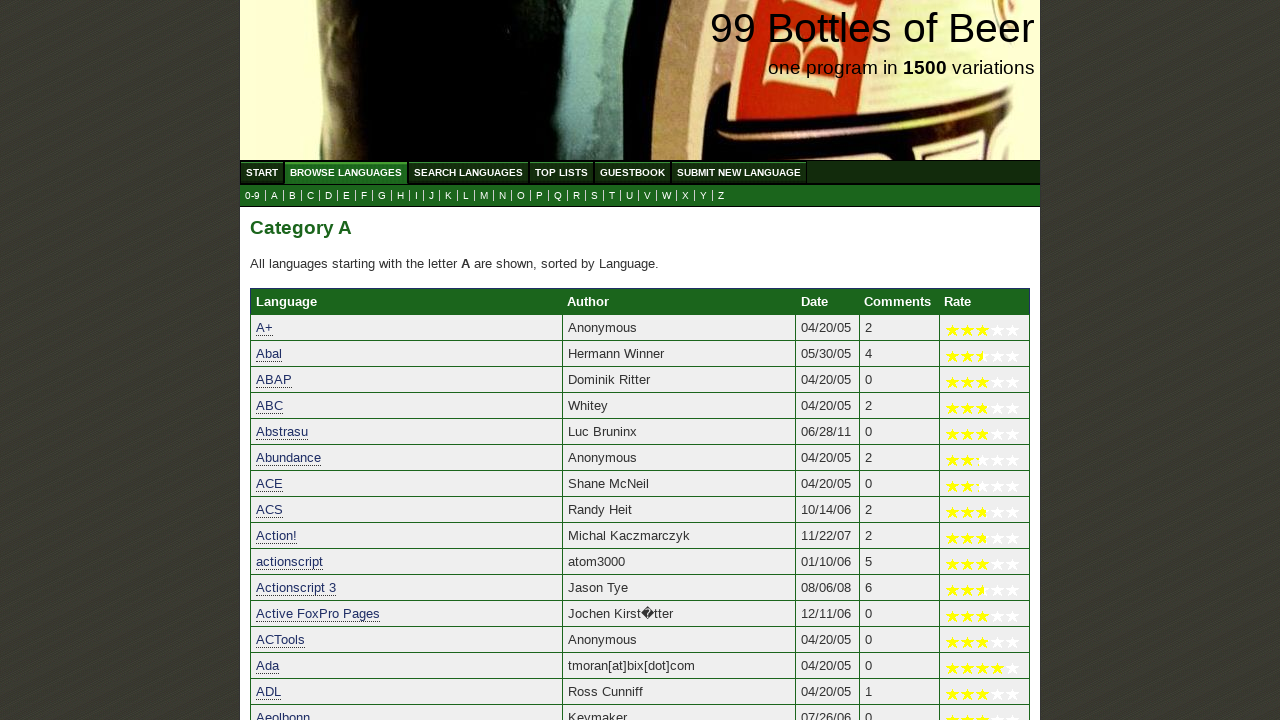

Author column header is visible in the table
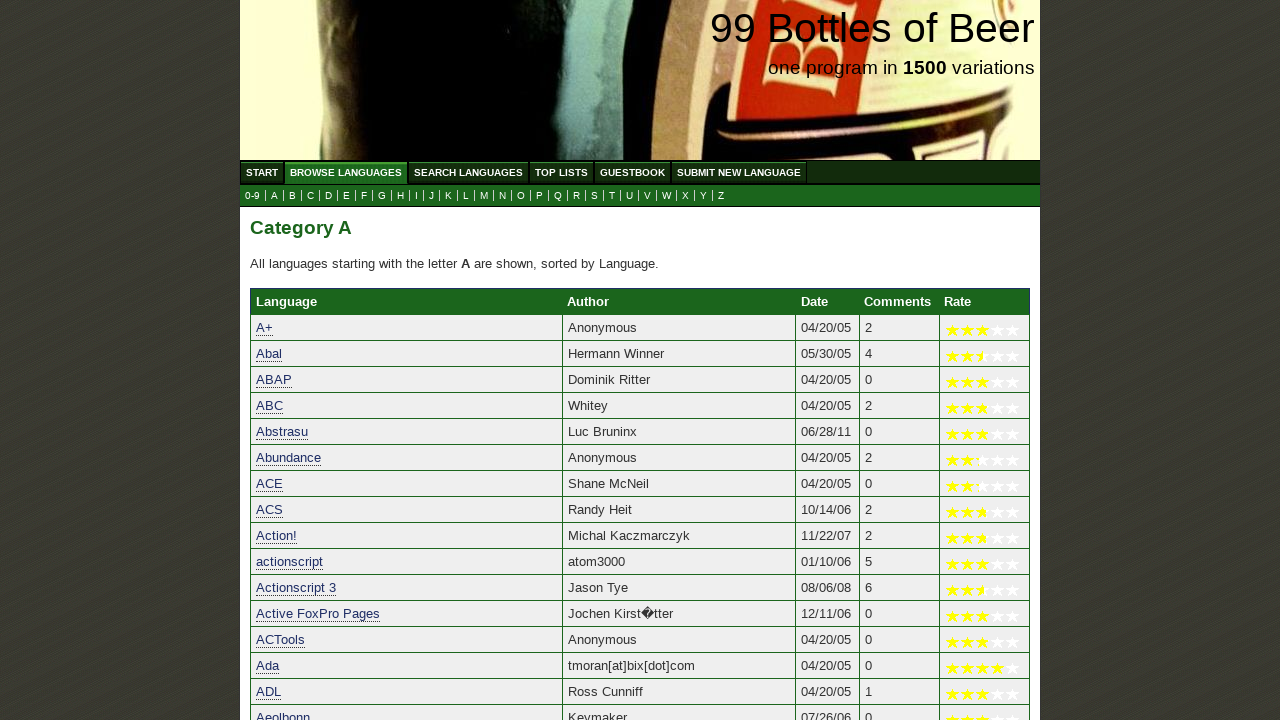

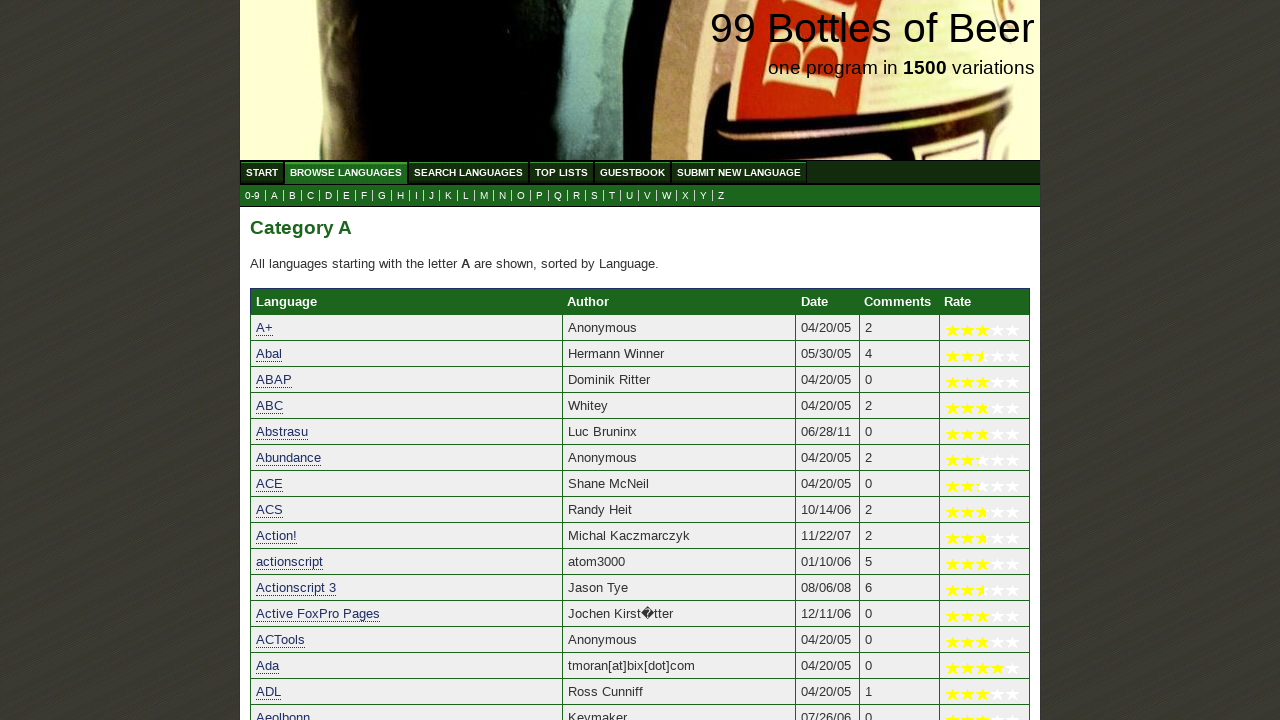